Navigates to DemoQA form page and verifies the date input field has type attribute set to 'text'

Starting URL: https://demoqa.com/automation-practice-form

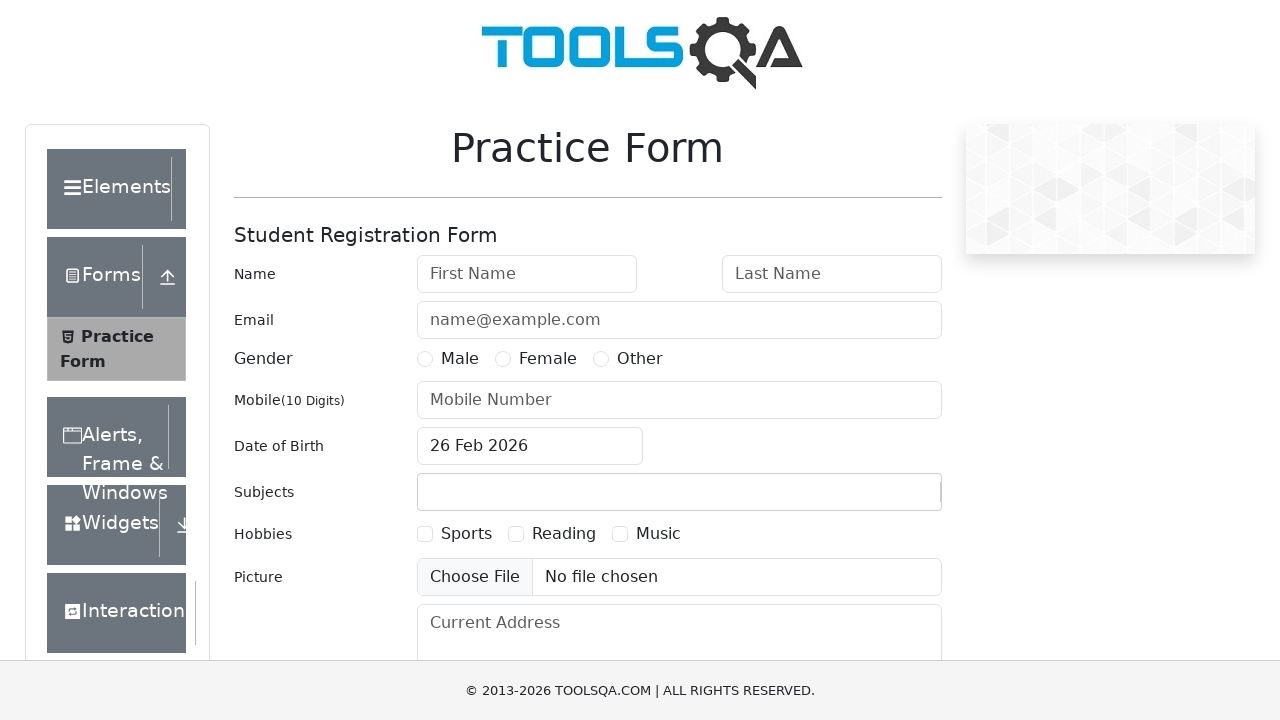

Navigated to DemoQA automation practice form page
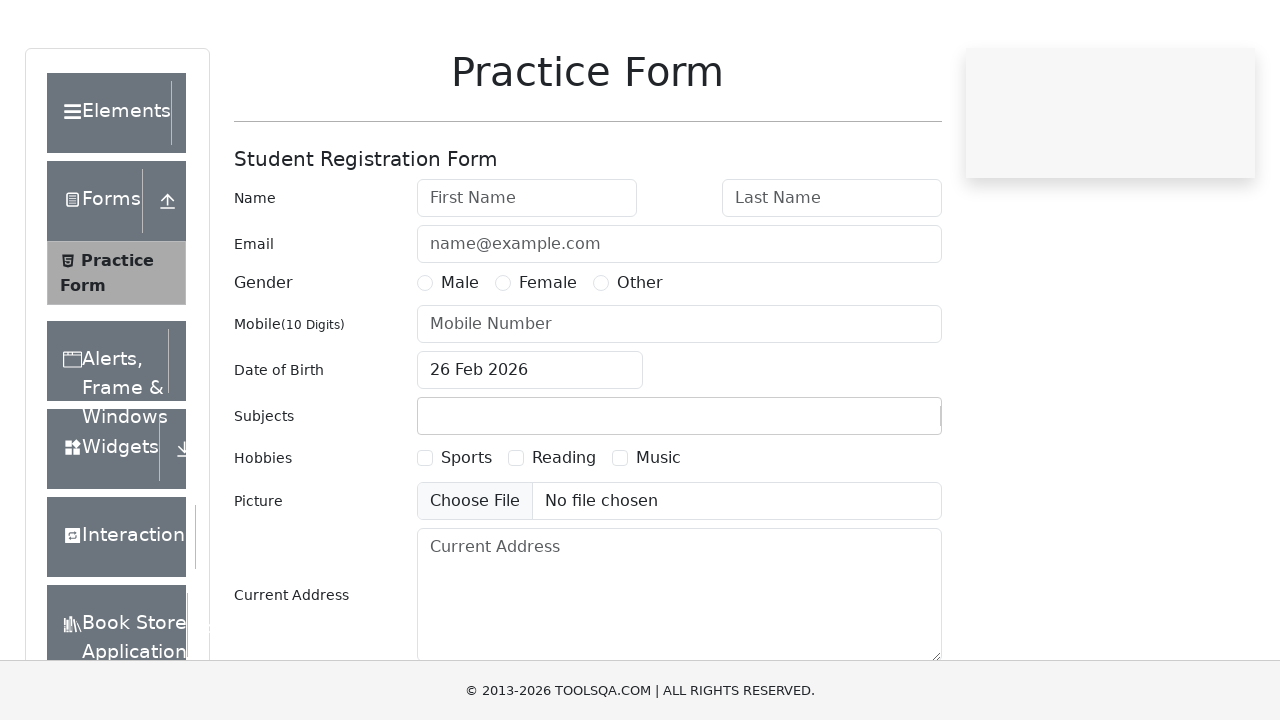

Located the date input field with id 'dateOfBirthInput'
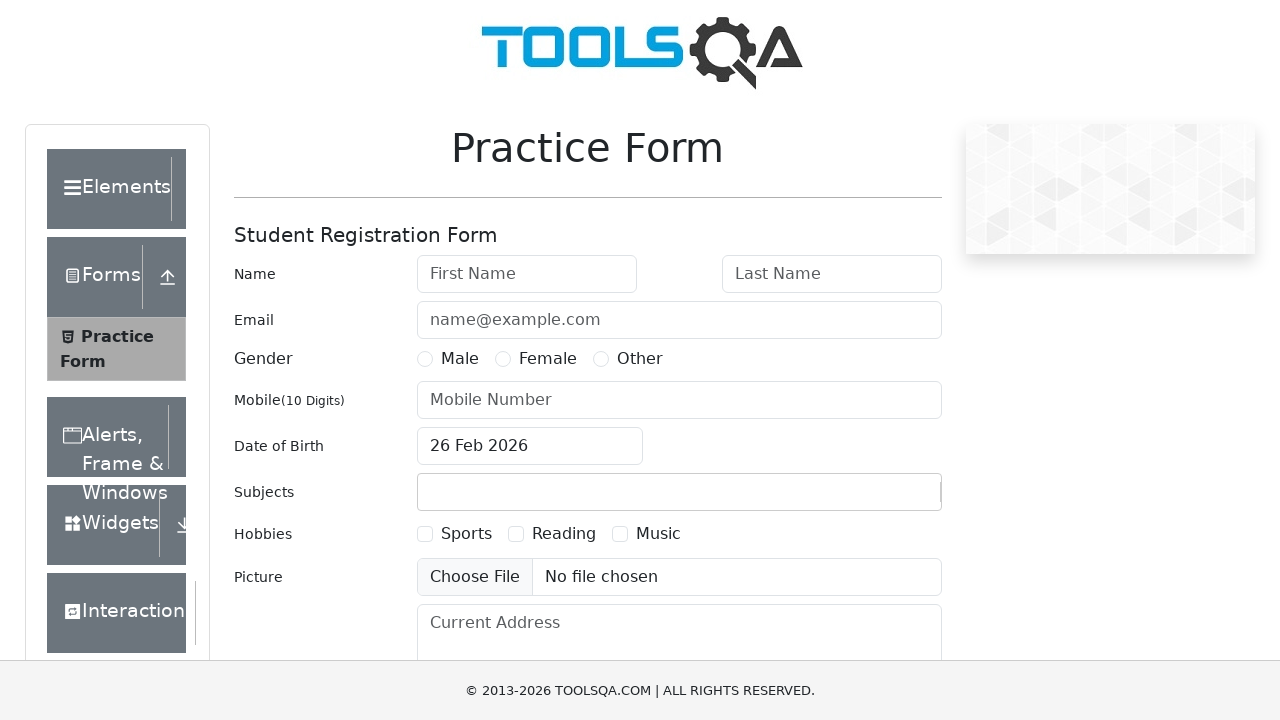

Verified that date input field has type attribute set to 'text'
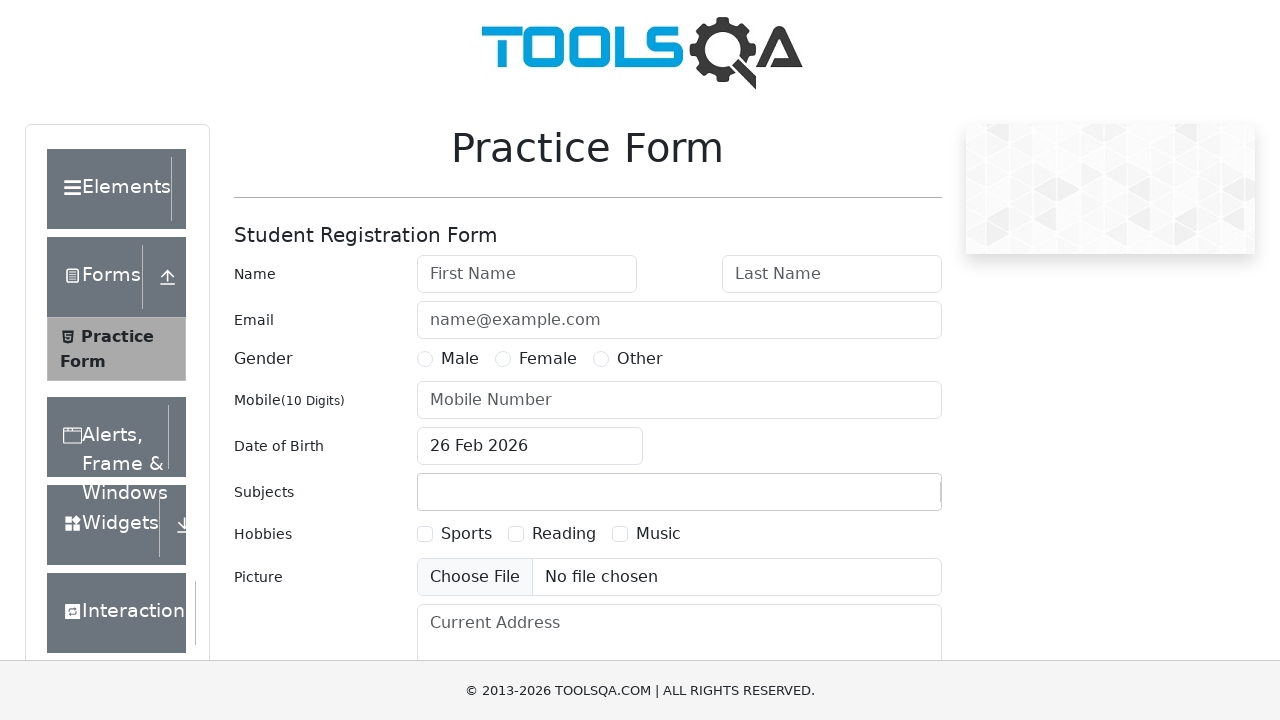

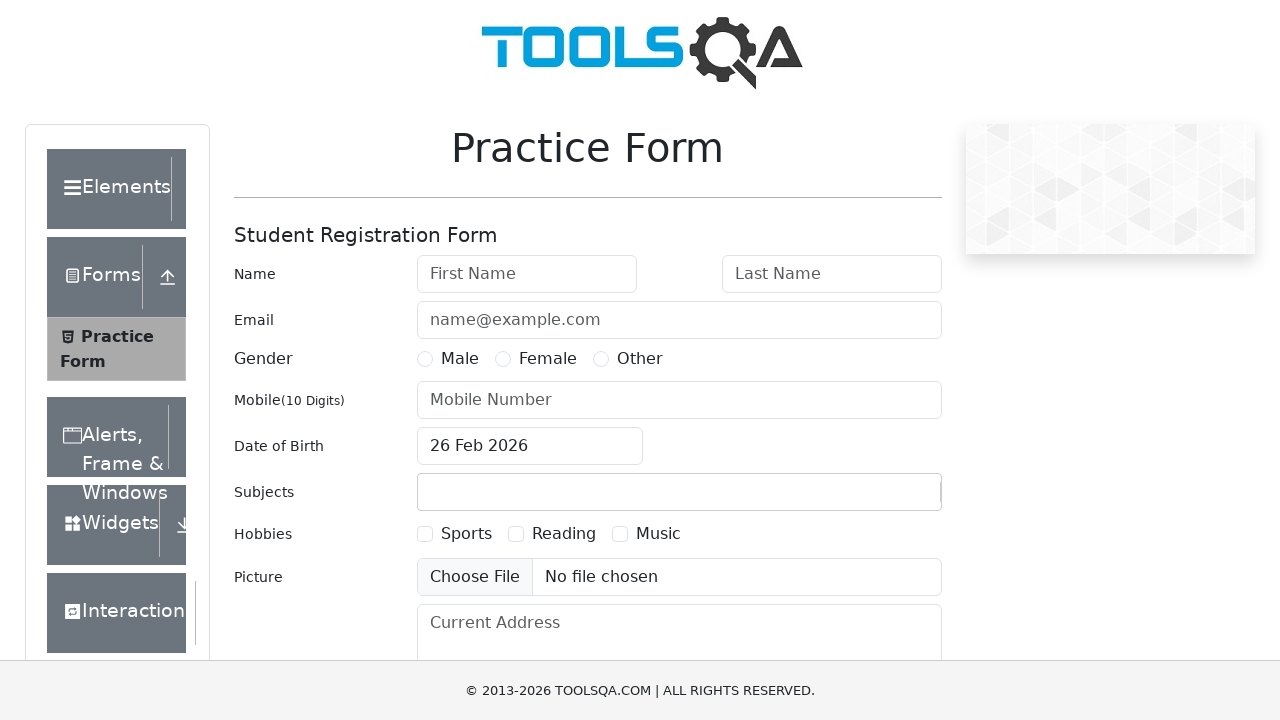